Tests dynamic controls on the page by removing a checkbox and enabling/disabling an input field, verifying the state changes

Starting URL: https://the-internet.herokuapp.com/dynamic_controls

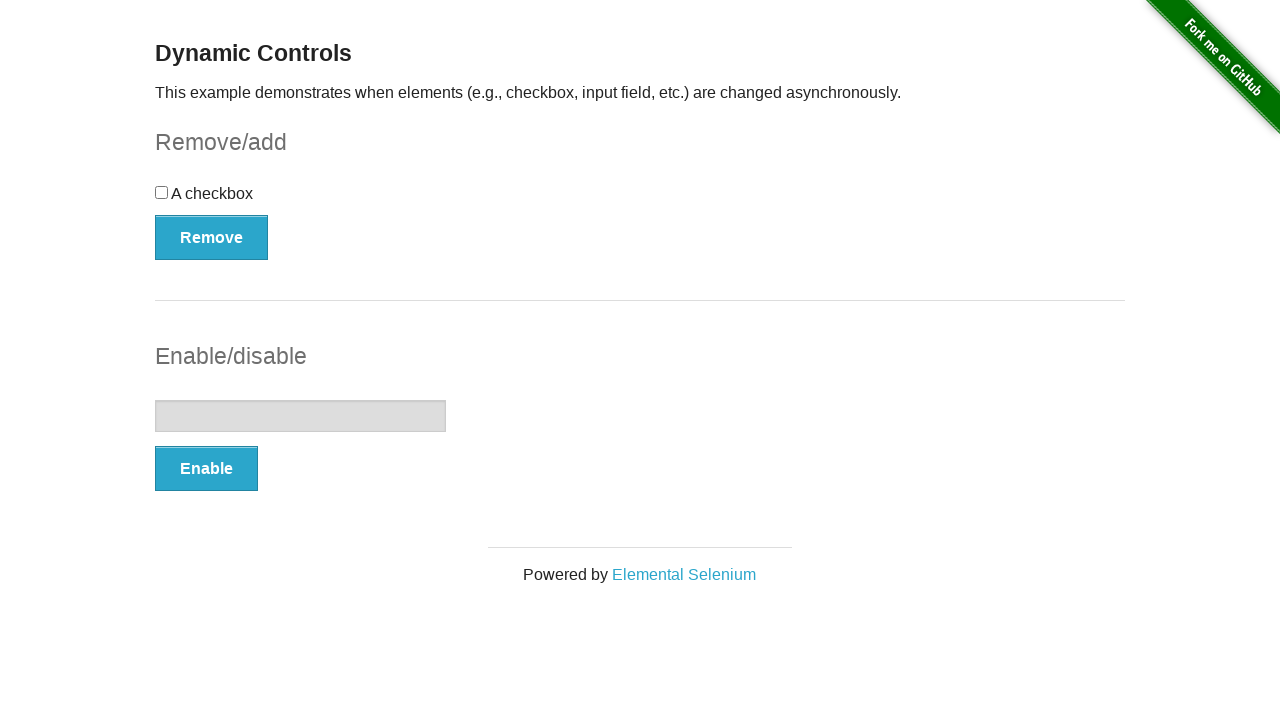

Waited for example section to load
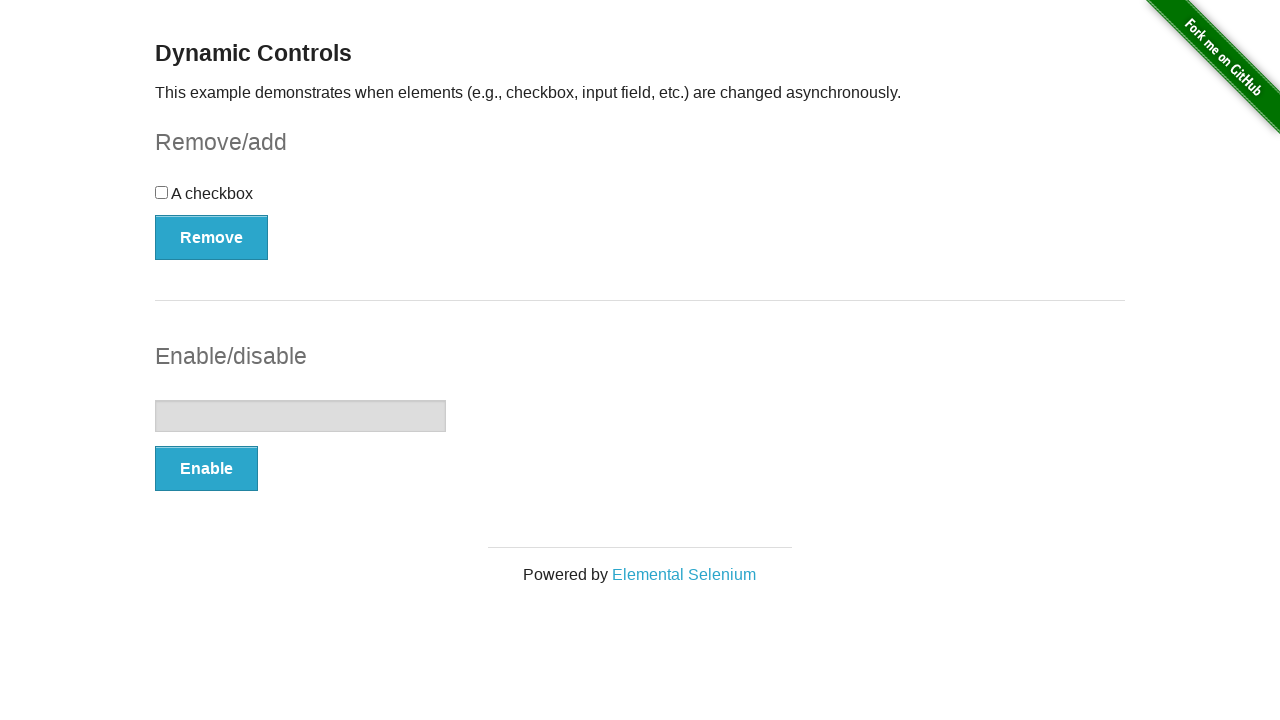

Clicked Remove button to remove checkbox at (212, 237) on button:has-text('Remove')
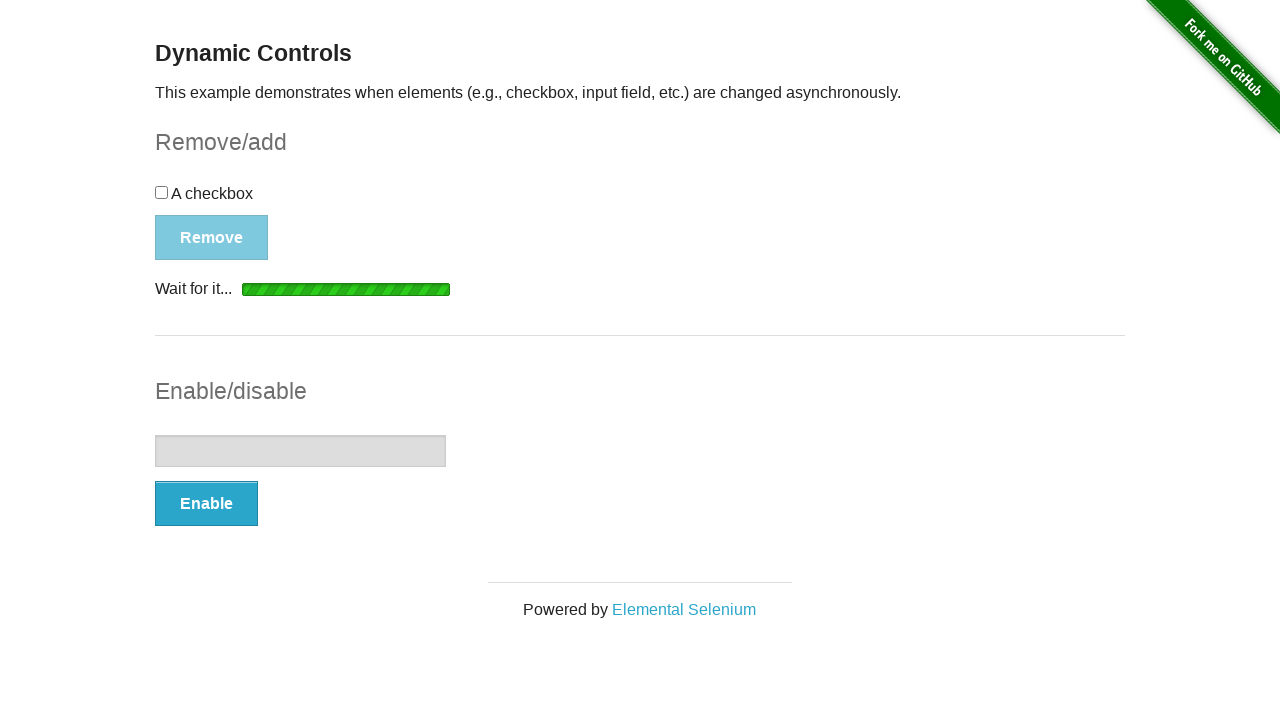

Waited for 'It's gone!' confirmation message
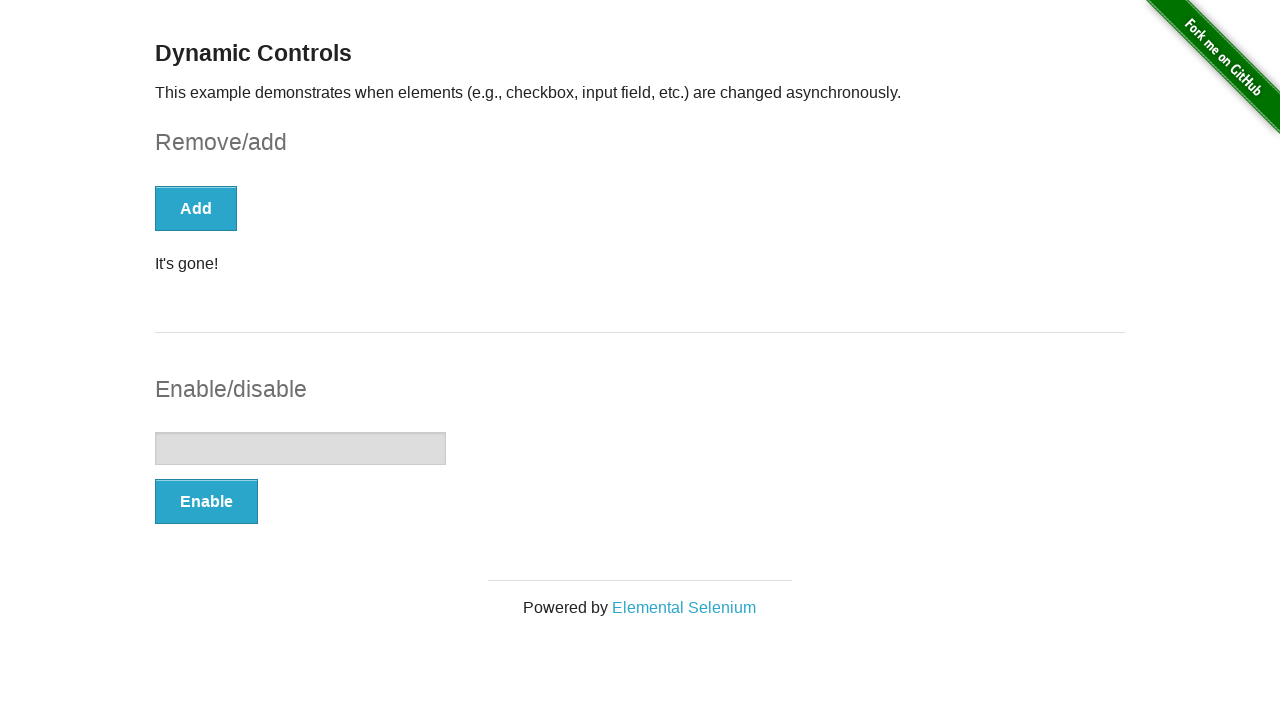

Verified checkbox has disappeared
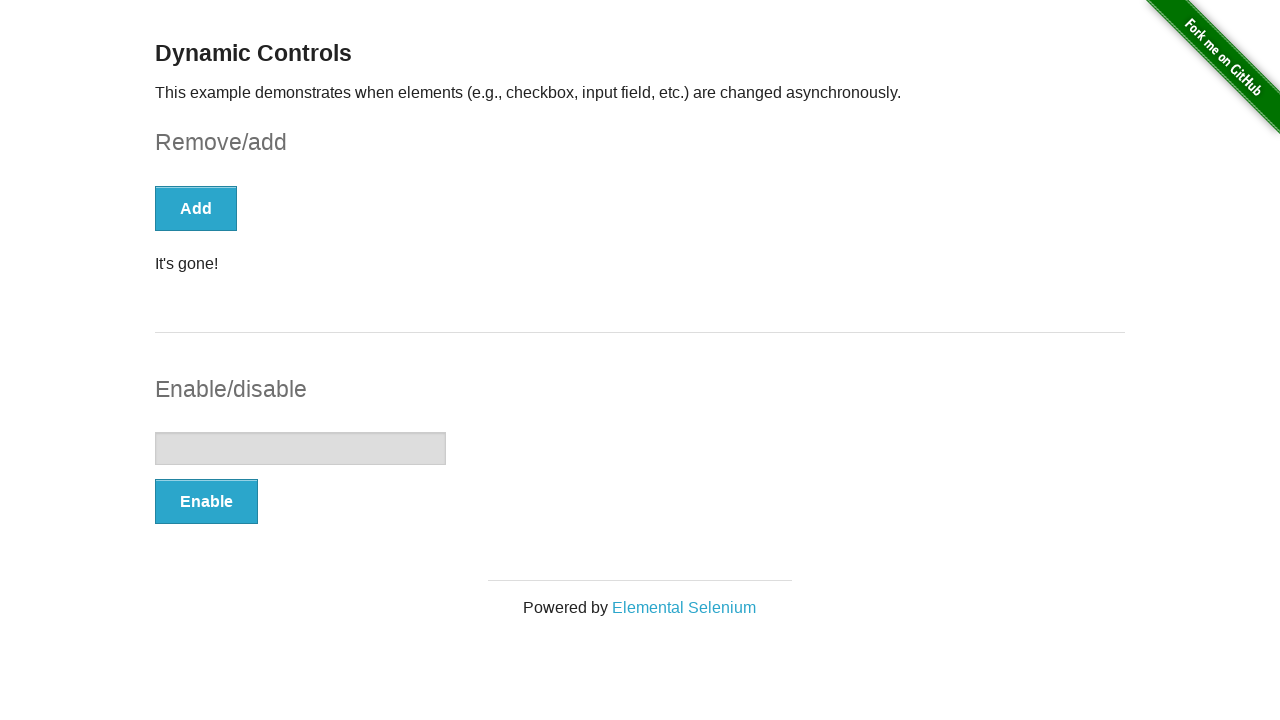

Verified input field is disabled
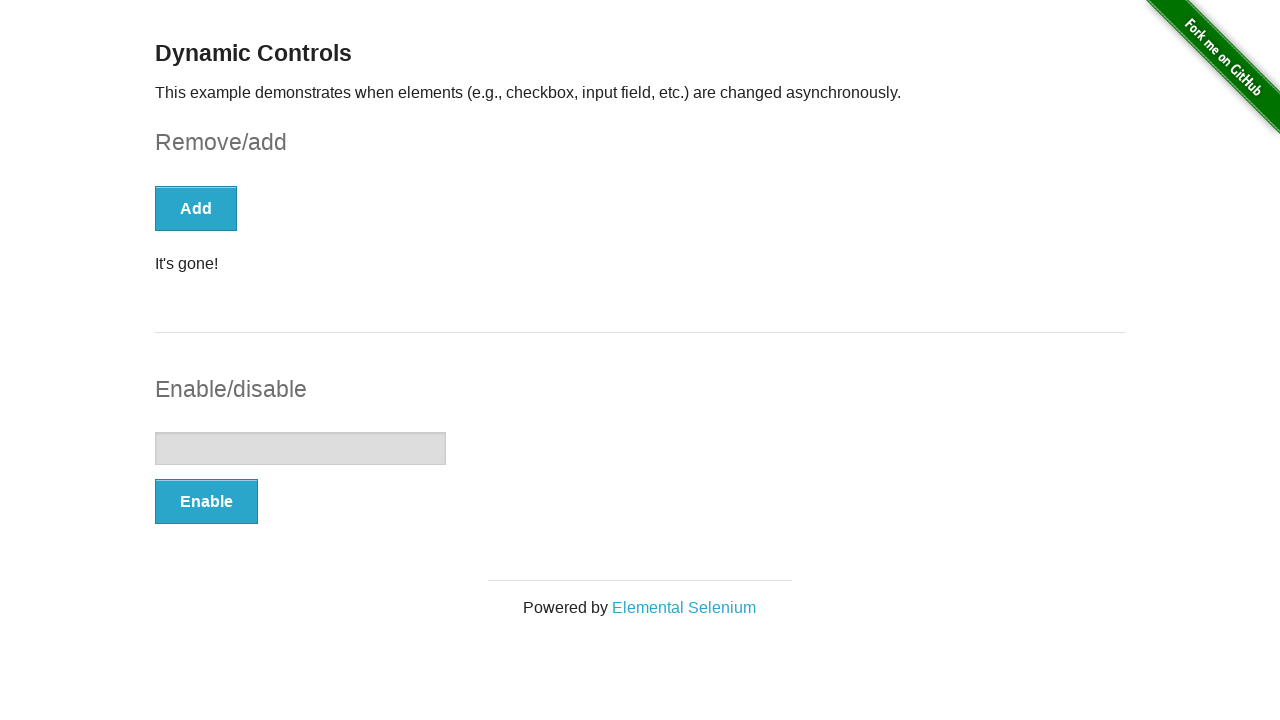

Clicked Enable button to enable input field at (206, 501) on button:has-text('Enable')
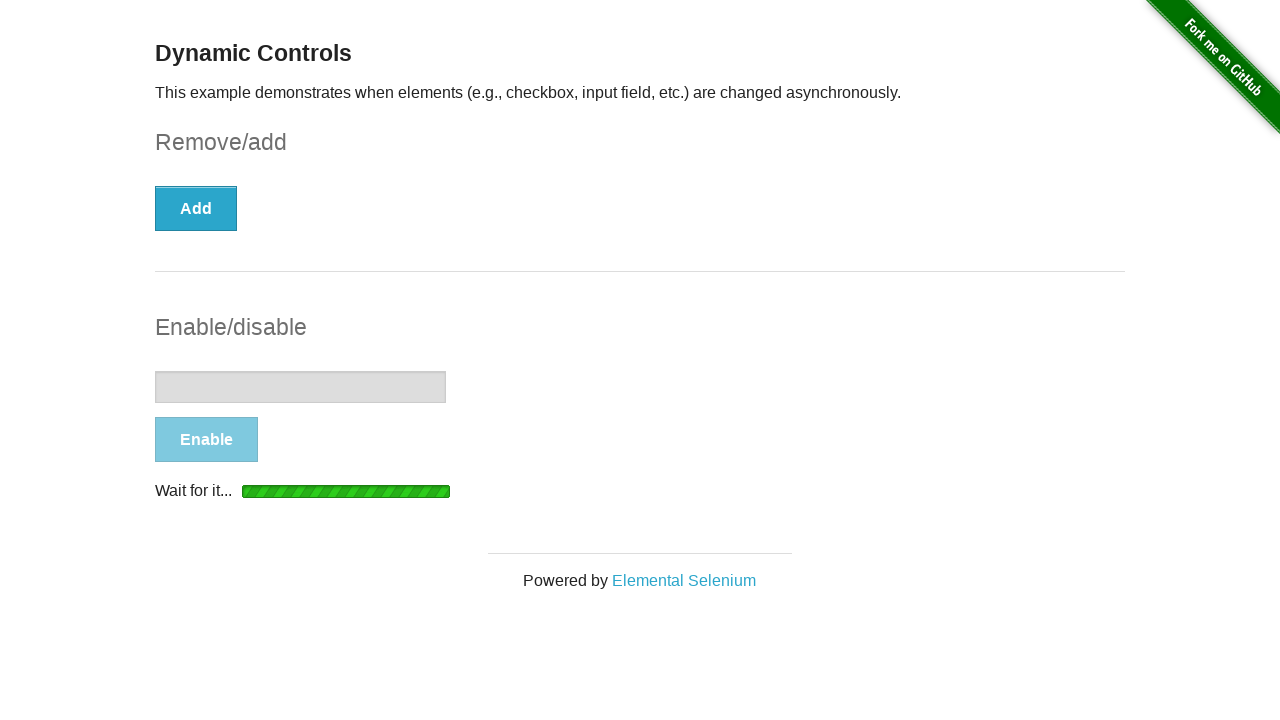

Waited for 'It's enabled!' confirmation message
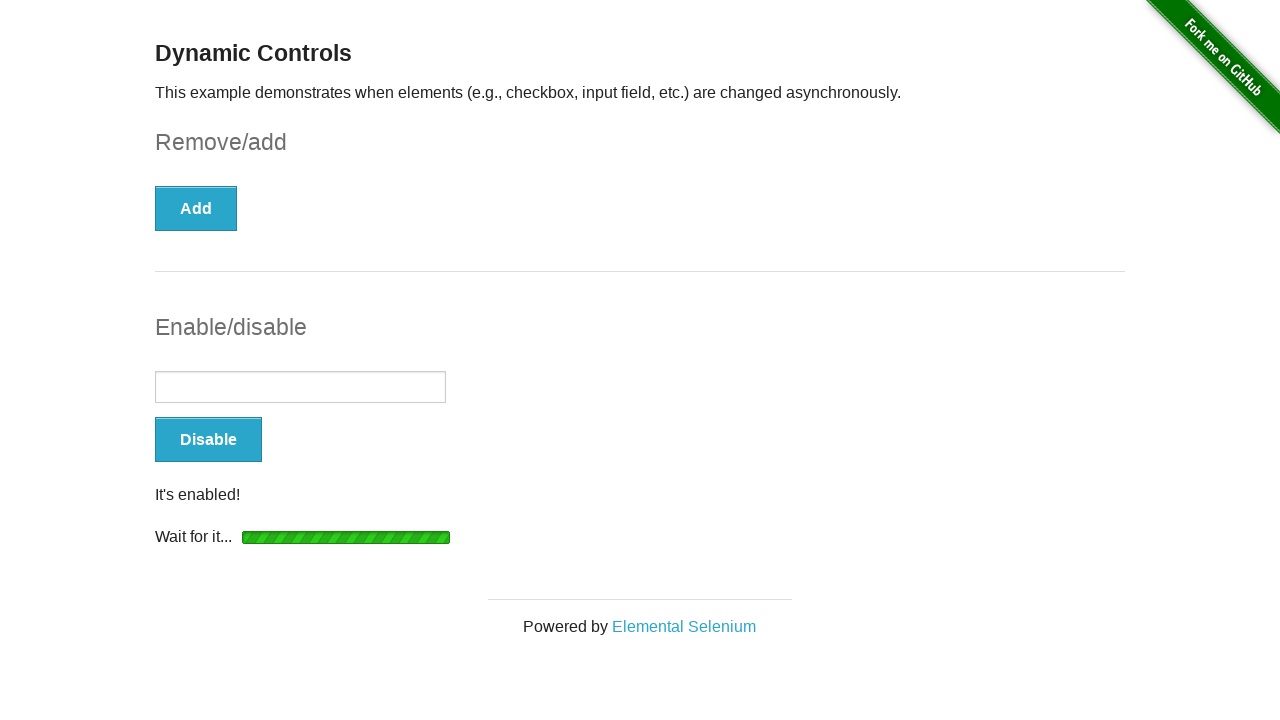

Verified input field is enabled
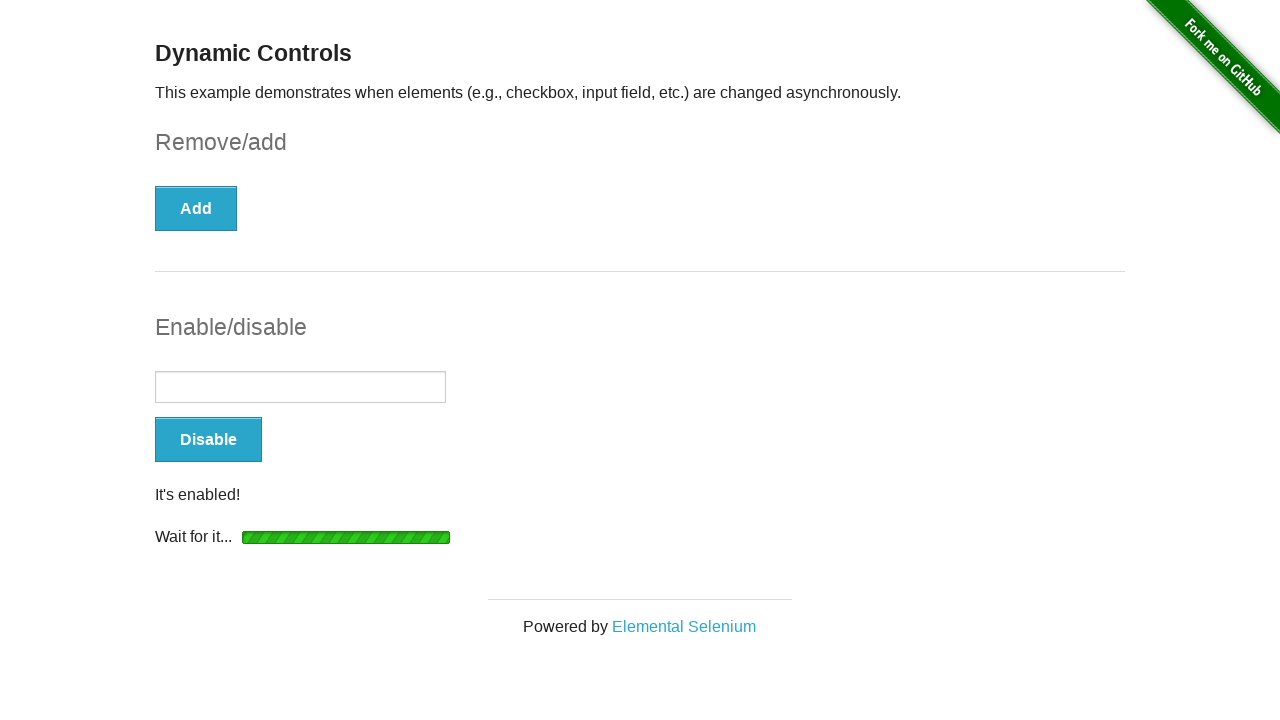

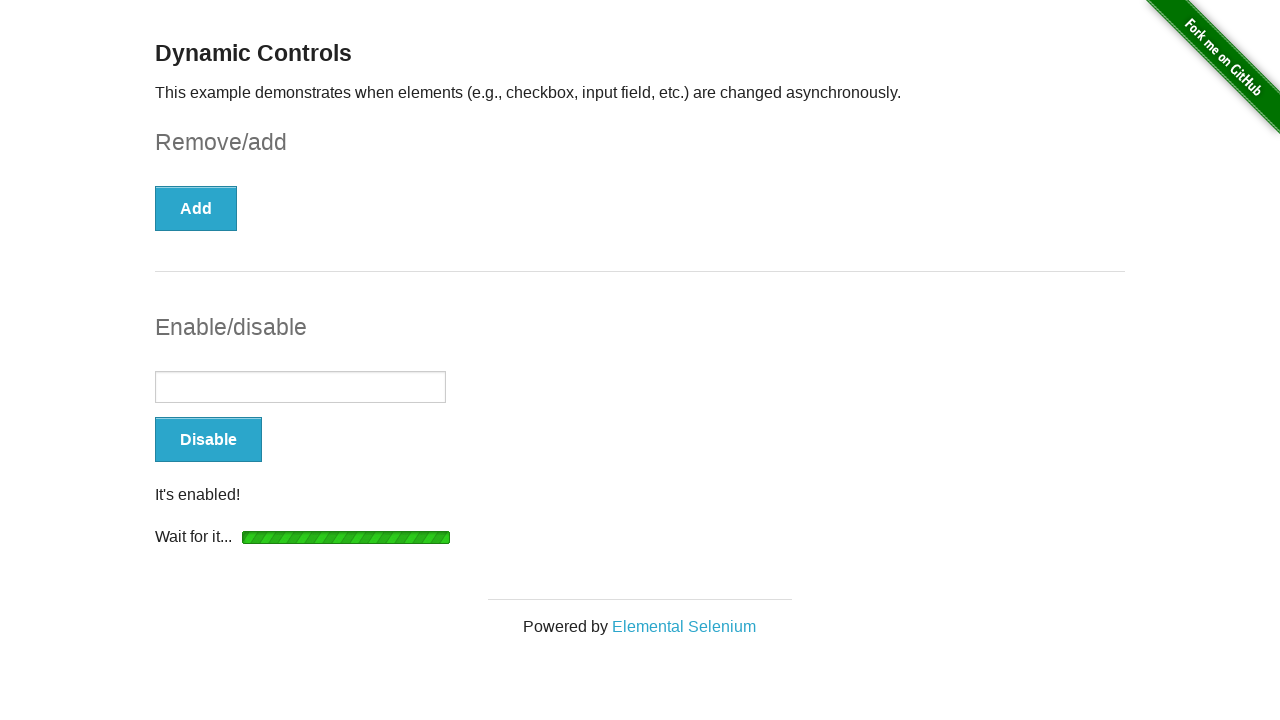